Tests multi-select dropdown functionality by selecting and deselecting various options using different methods

Starting URL: https://omayo.blogspot.com

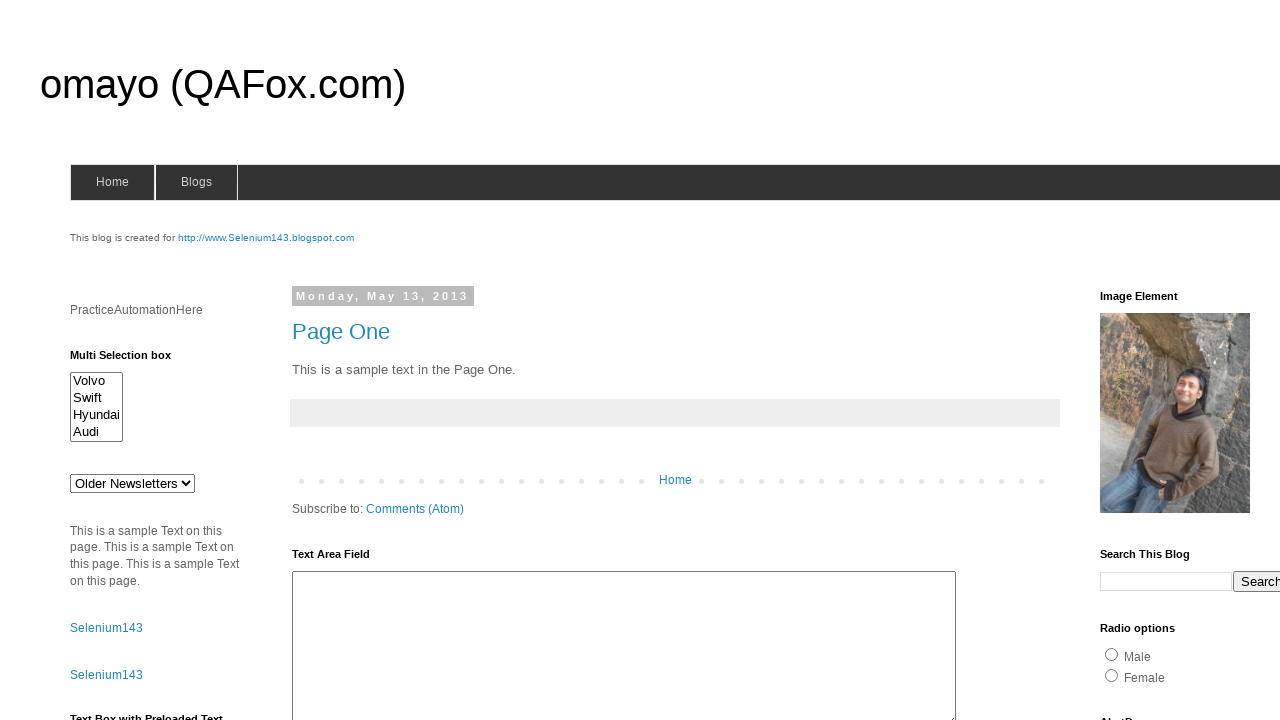

Located multi-select dropdown element with id 'multiselect1'
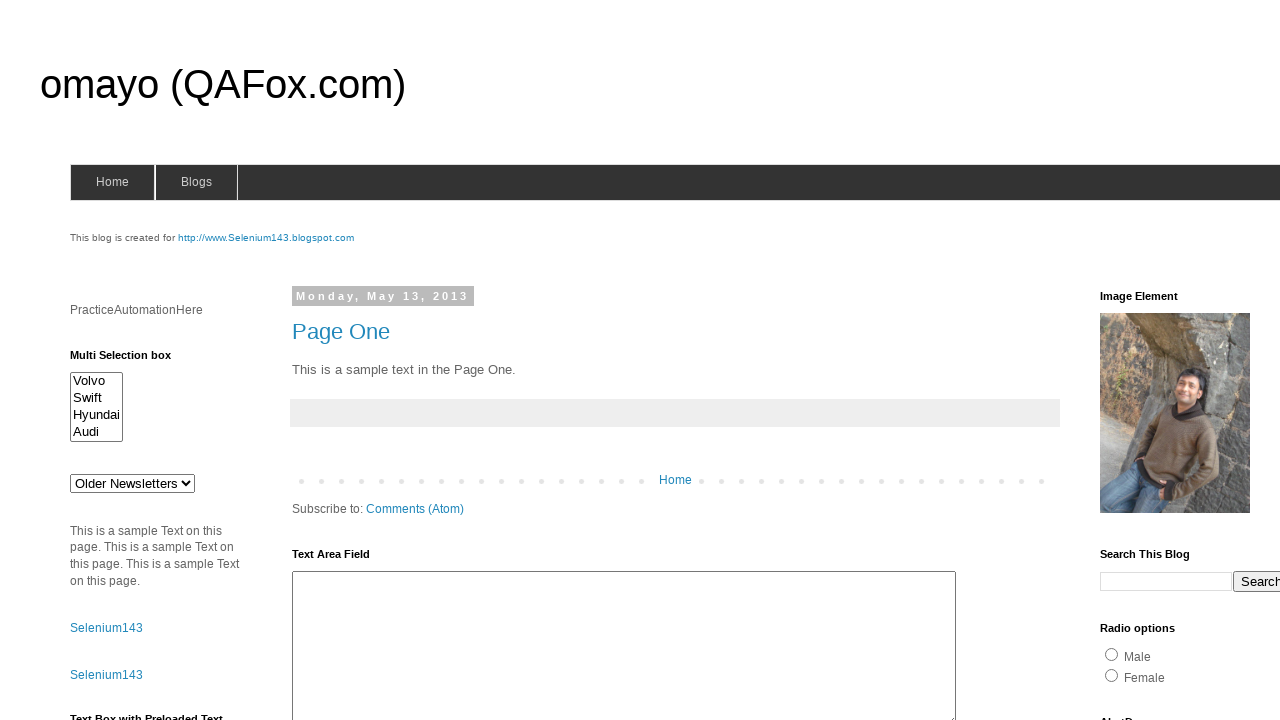

Selected 3rd option (index 2) from multi-select dropdown on #multiselect1
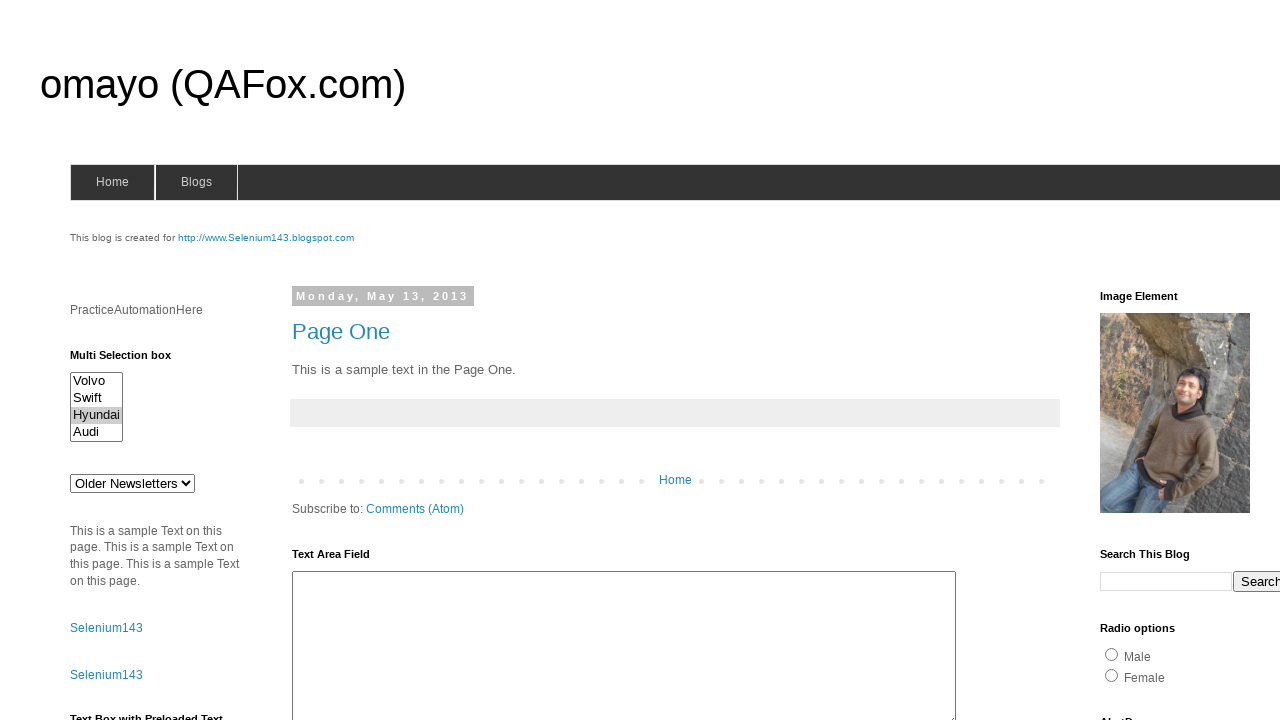

Selected option with value 'swiftx' from multi-select dropdown on #multiselect1
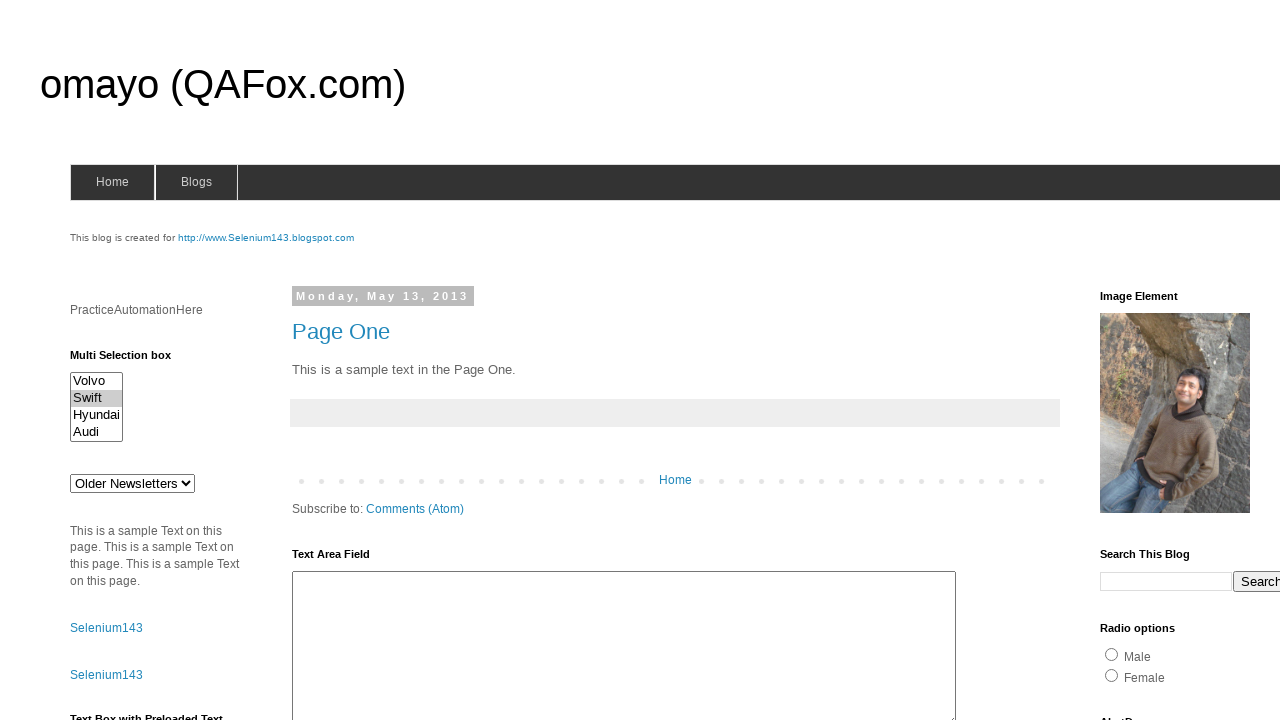

Selected option with visible text 'Audi' from multi-select dropdown on #multiselect1
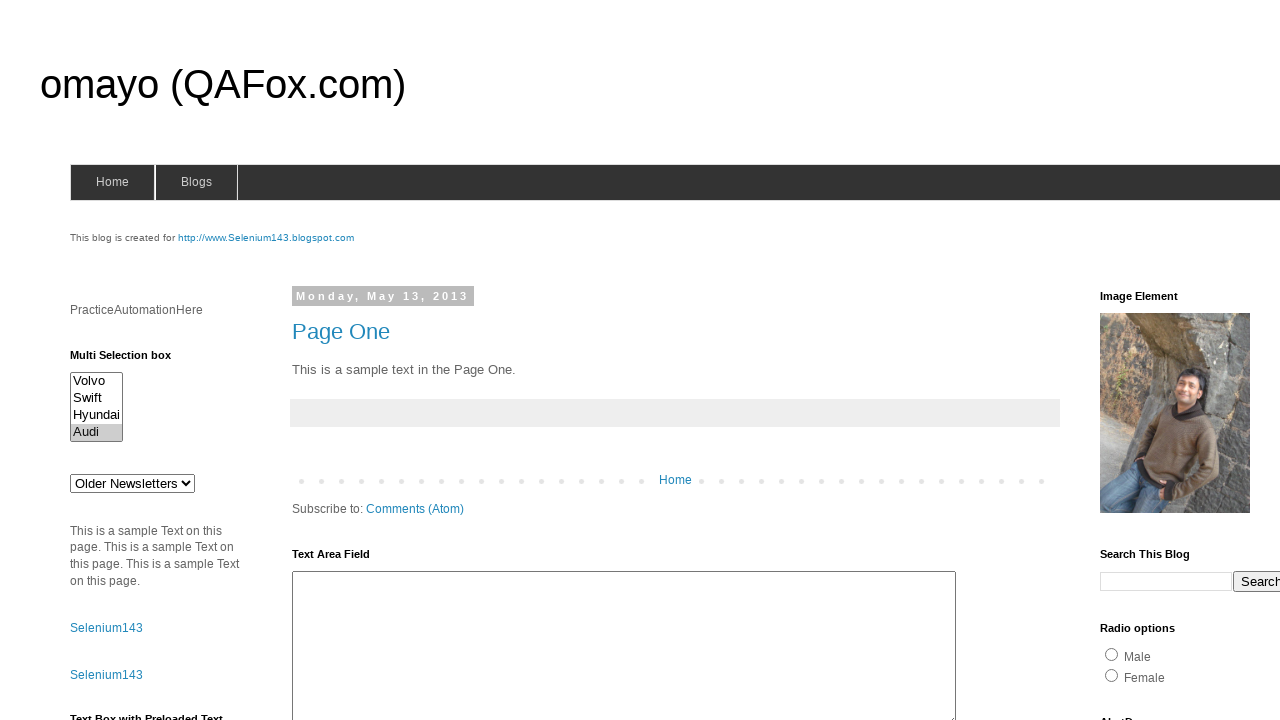

Deselected 2nd option (index 1) from multi-select dropdown using JavaScript
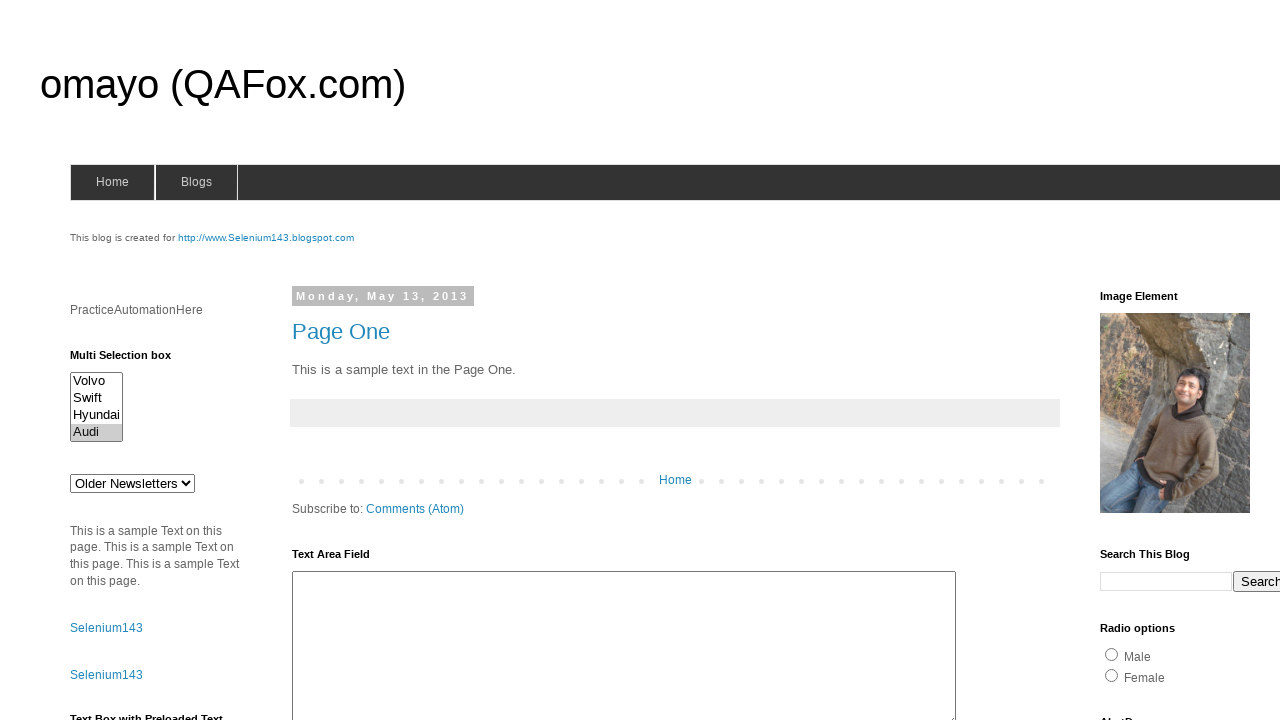

Deselected option with value 'audix' from multi-select dropdown using JavaScript
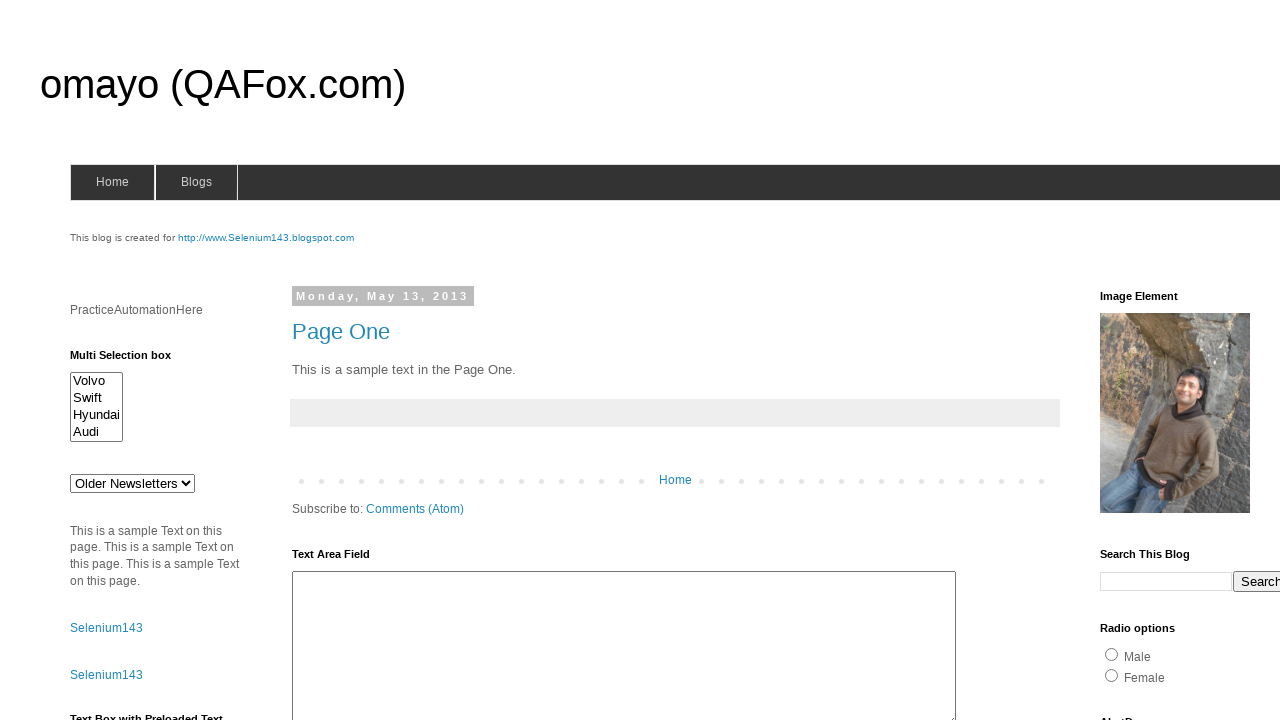

Deselected option with visible text 'Hyundai' from multi-select dropdown using JavaScript
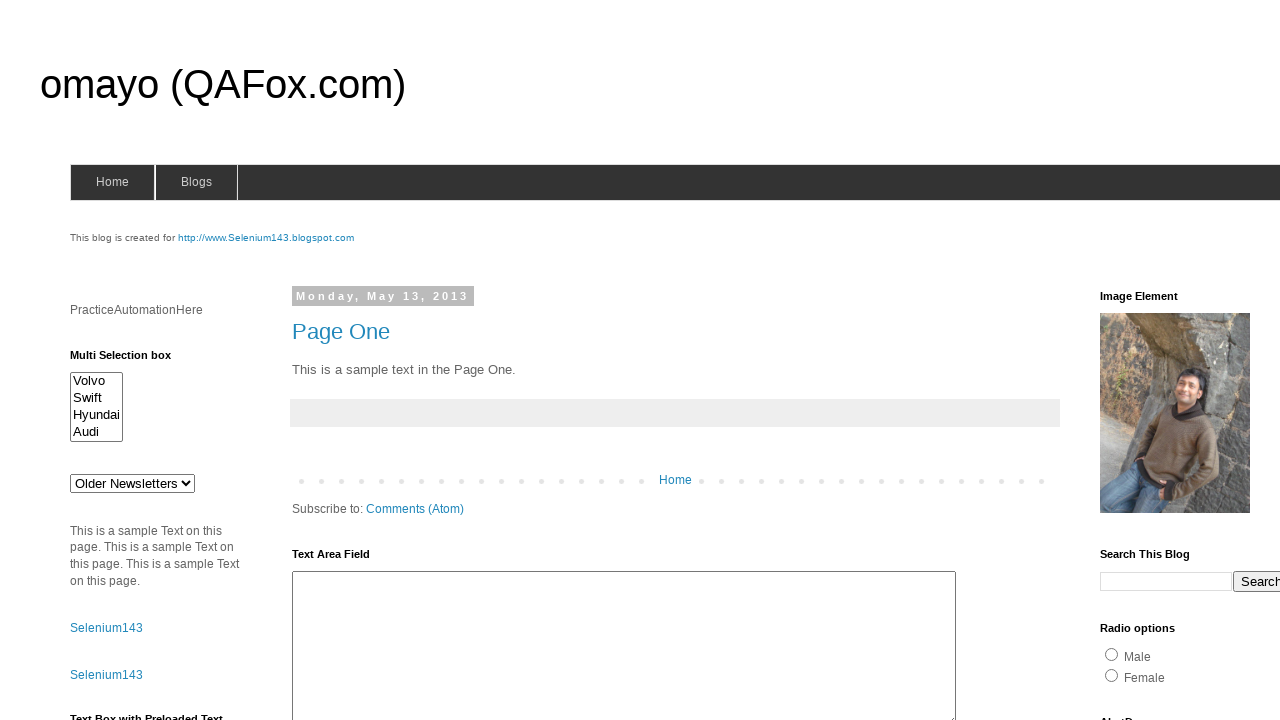

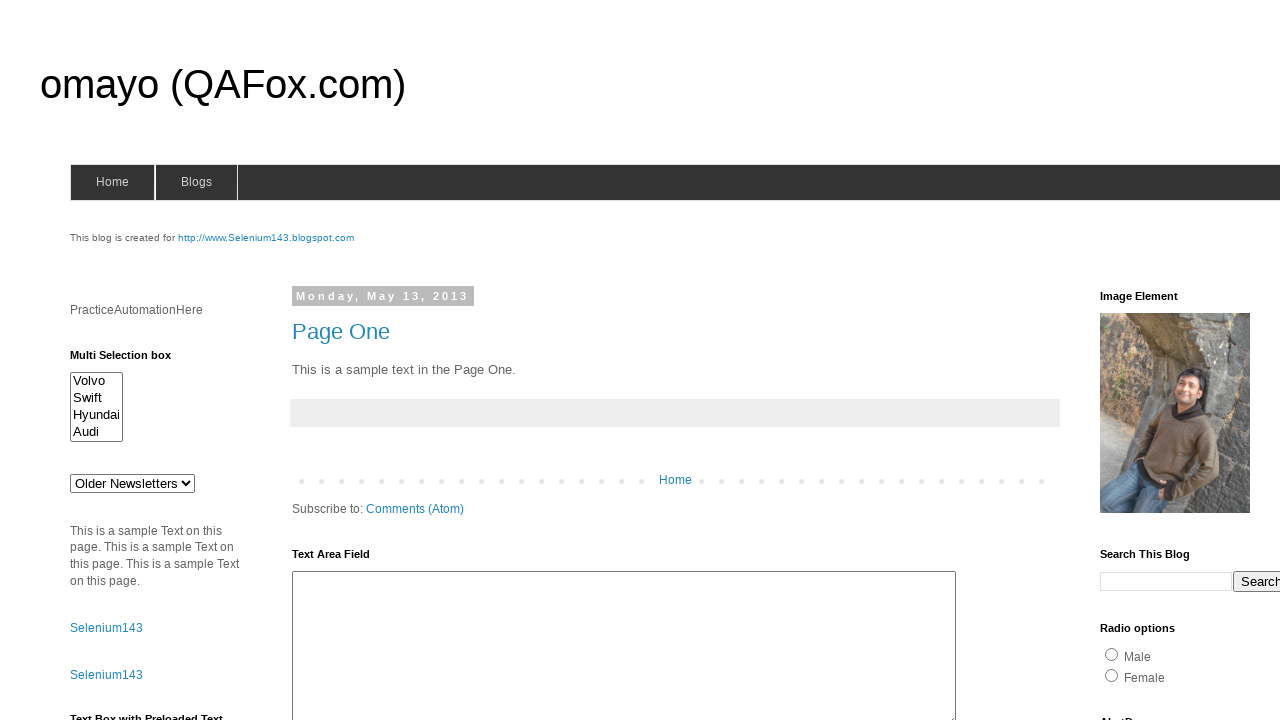